Navigates to Python.org homepage

Starting URL: http://www.python.org

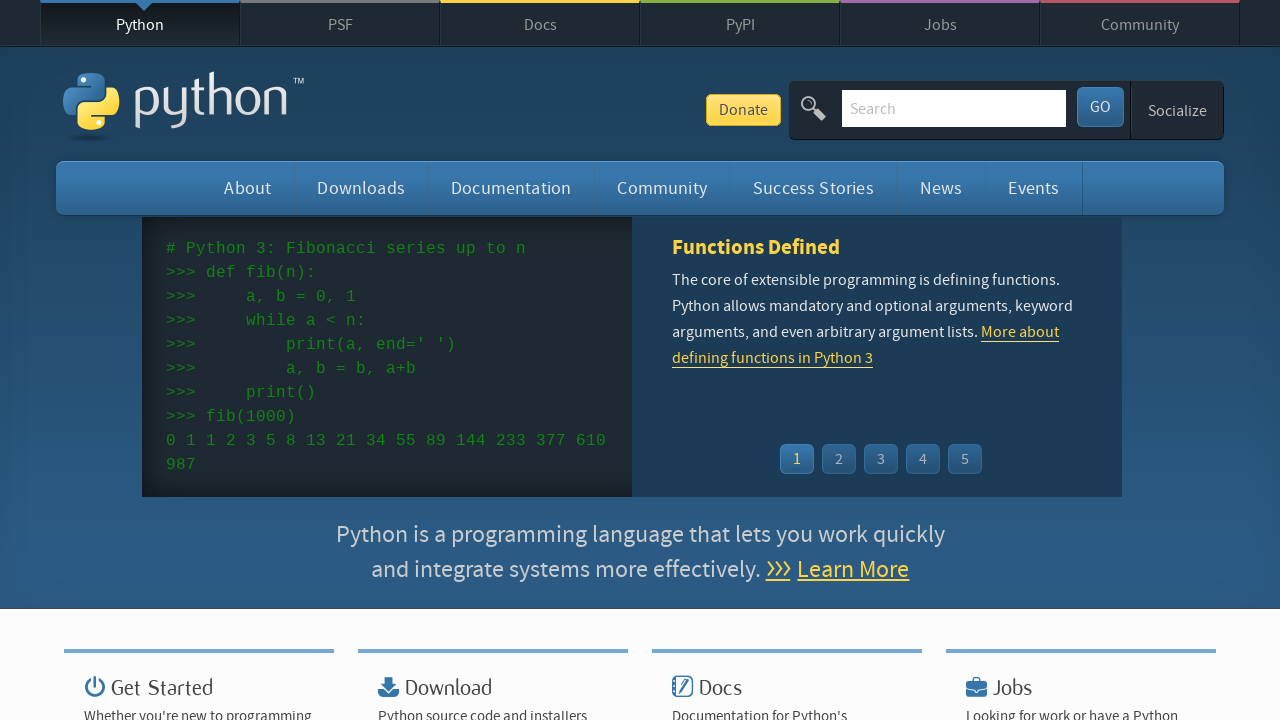

Navigated to Python.org homepage
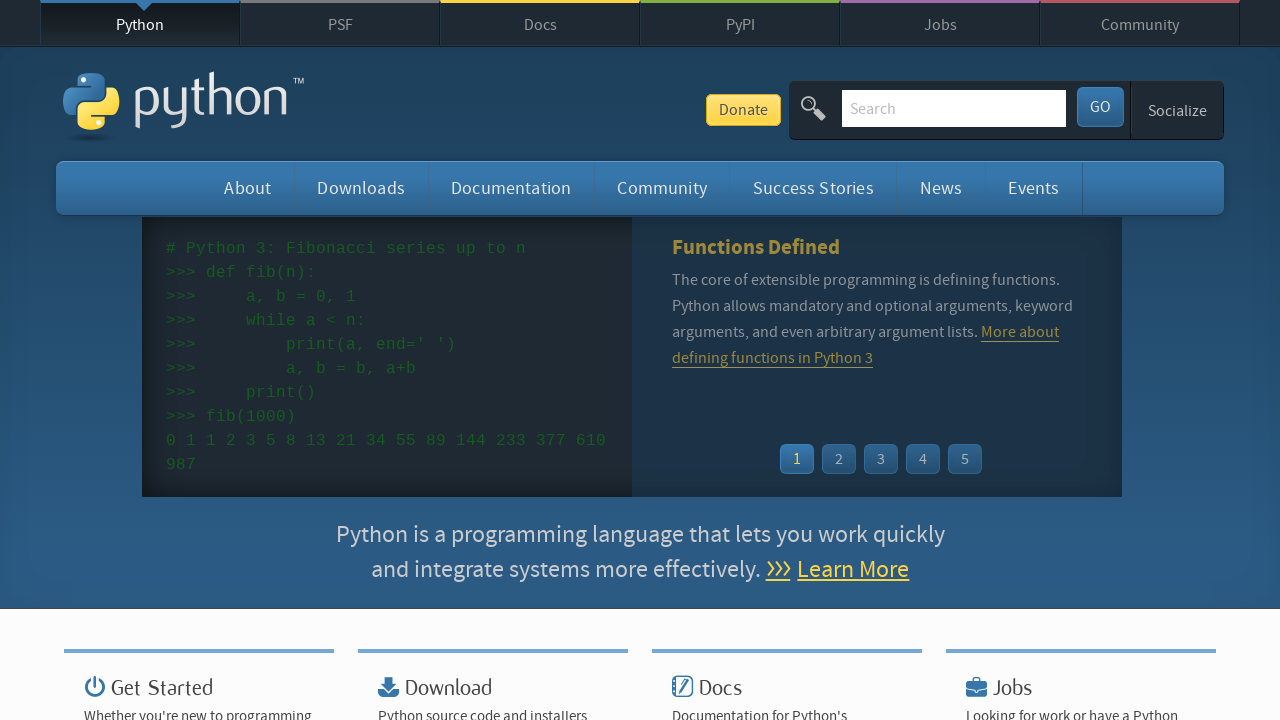

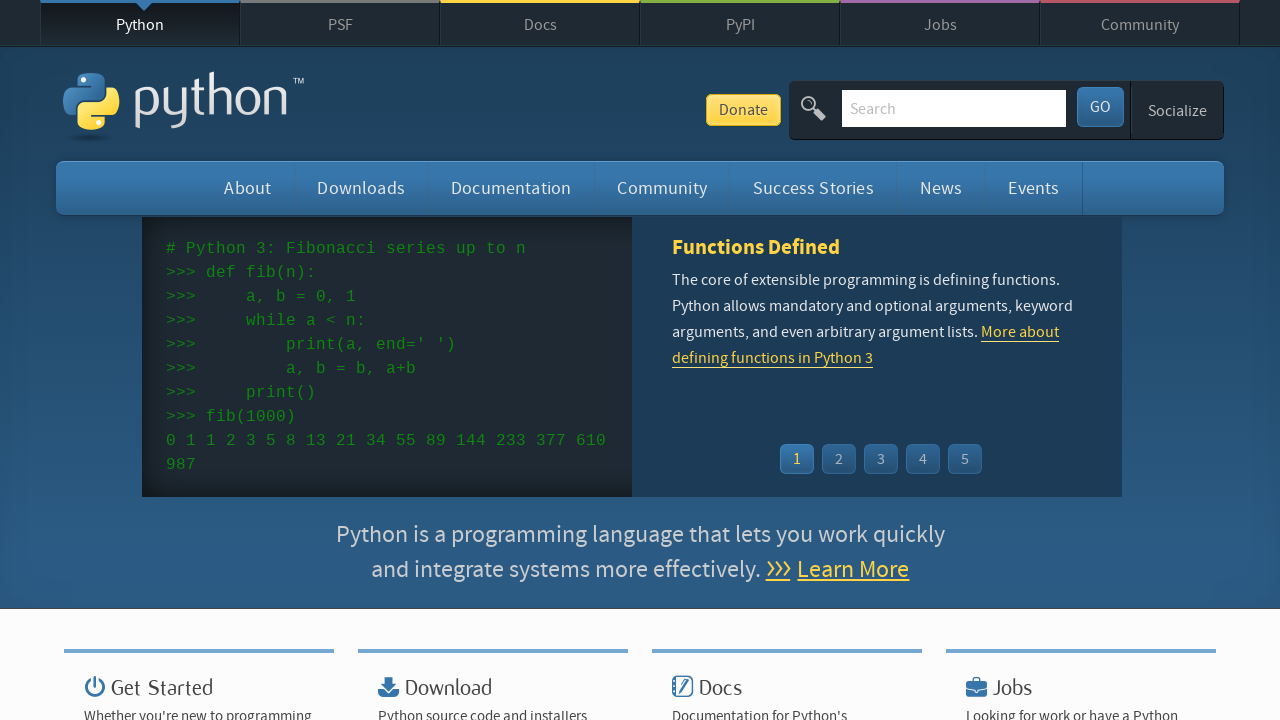